Navigates to Form Authentication page and verifies the login button is displayed

Starting URL: https://the-internet.herokuapp.com/

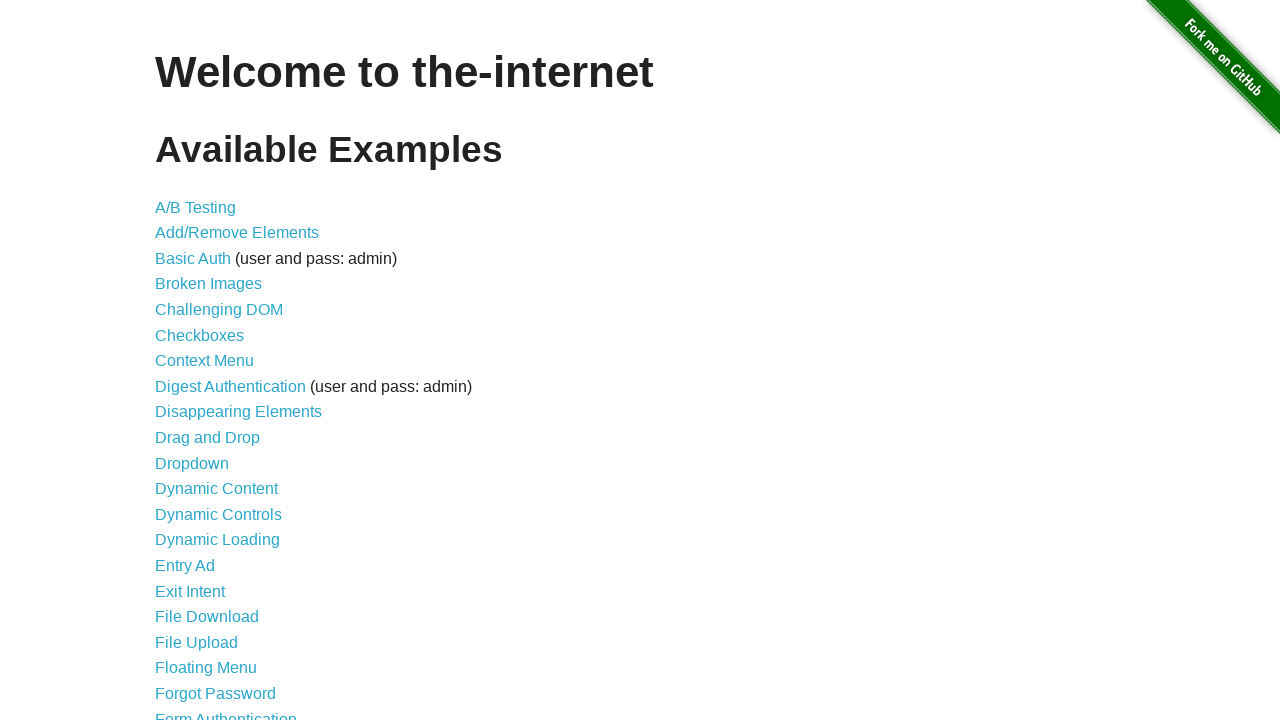

Navigated to the-internet.herokuapp.com home page
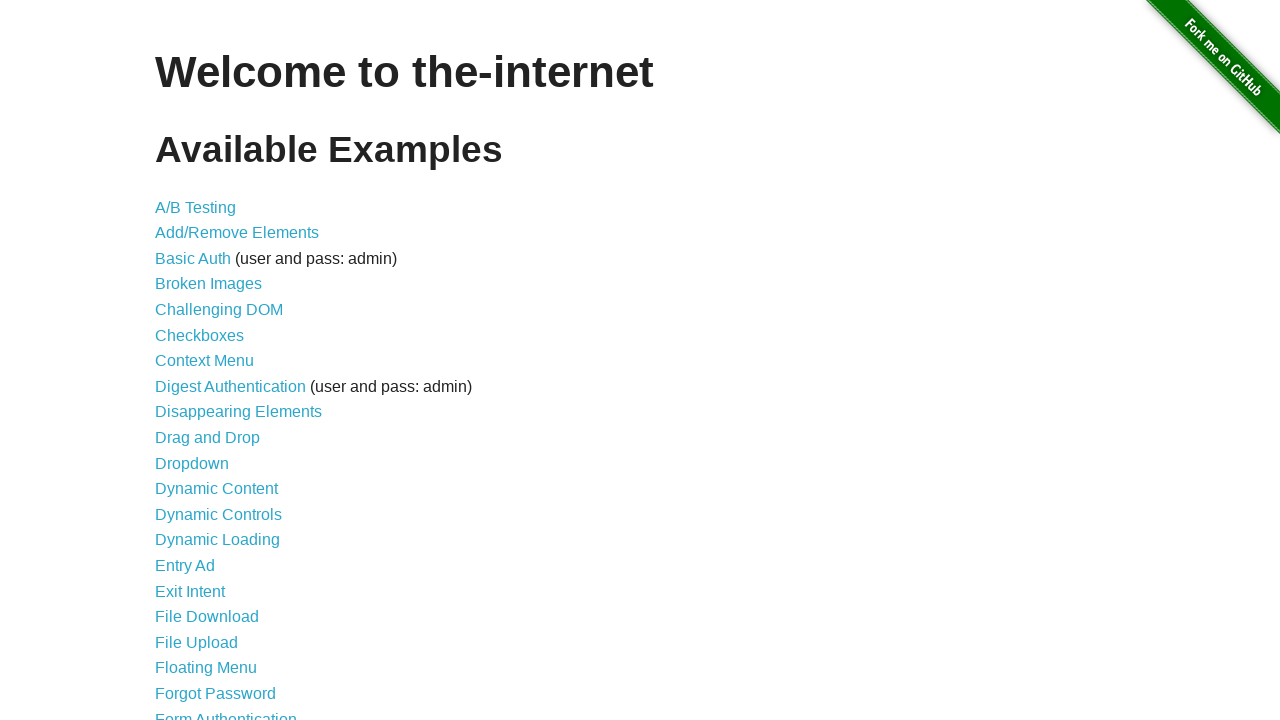

Clicked on Form Authentication link at (226, 712) on text=Form Authentication
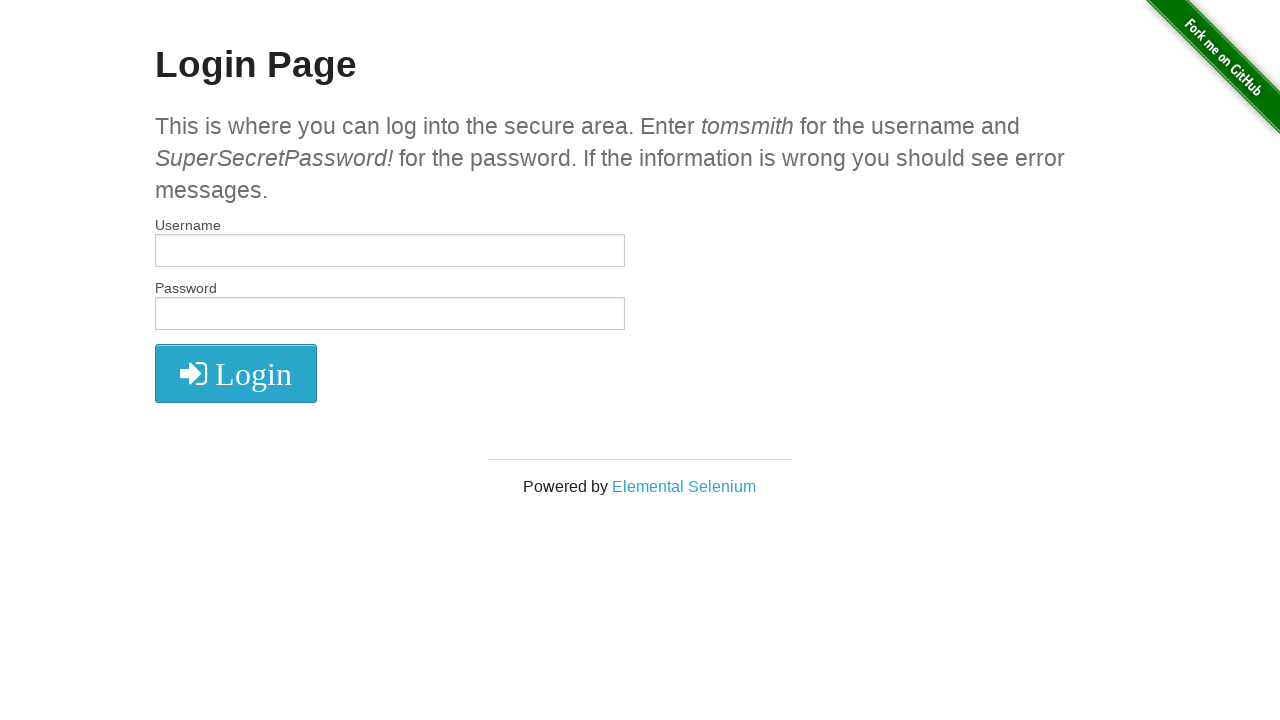

Login button with sign-in icon is displayed
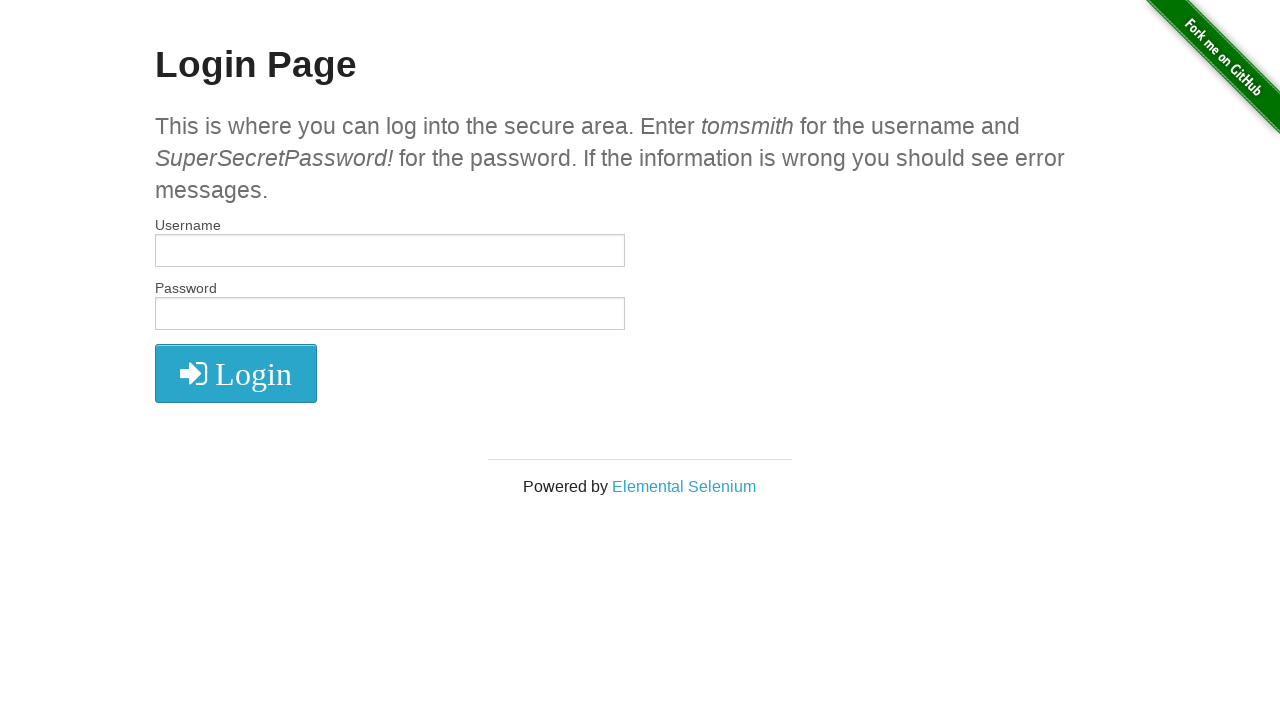

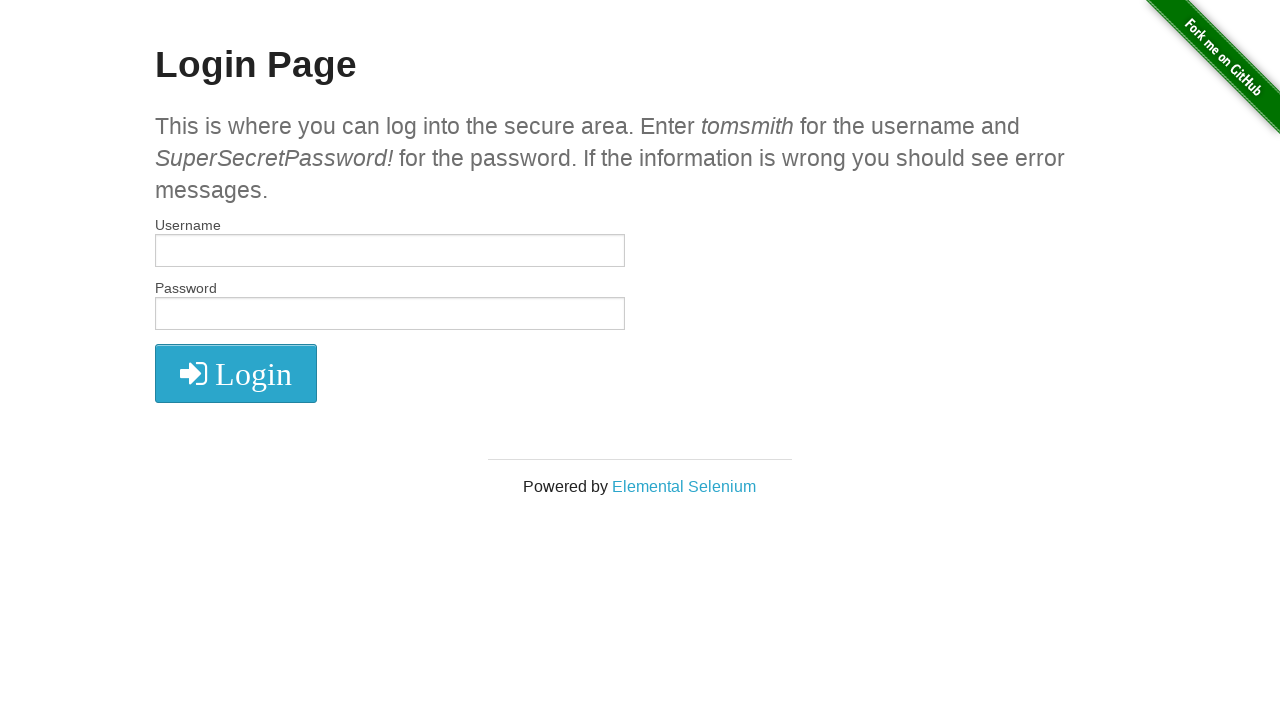